Tests that other controls are hidden when editing a todo item

Starting URL: https://demo.playwright.dev/todomvc

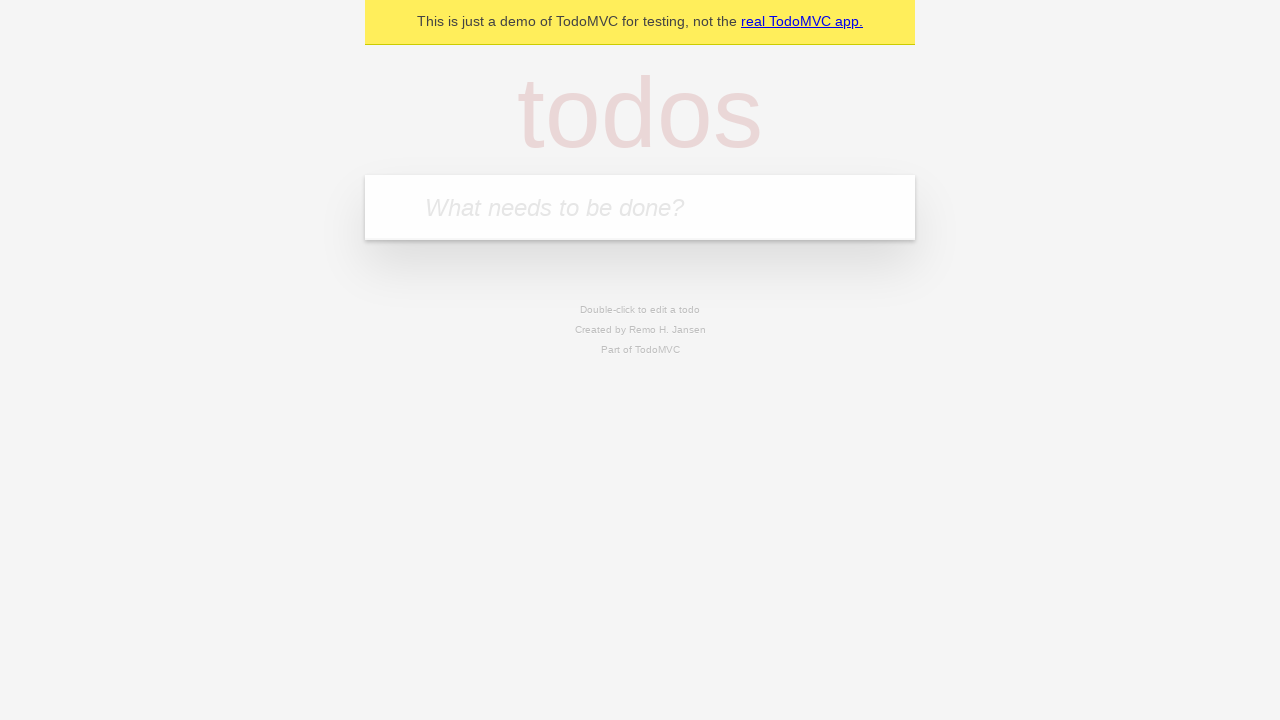

Filled todo input with 'buy some cheese' on internal:attr=[placeholder="What needs to be done?"i]
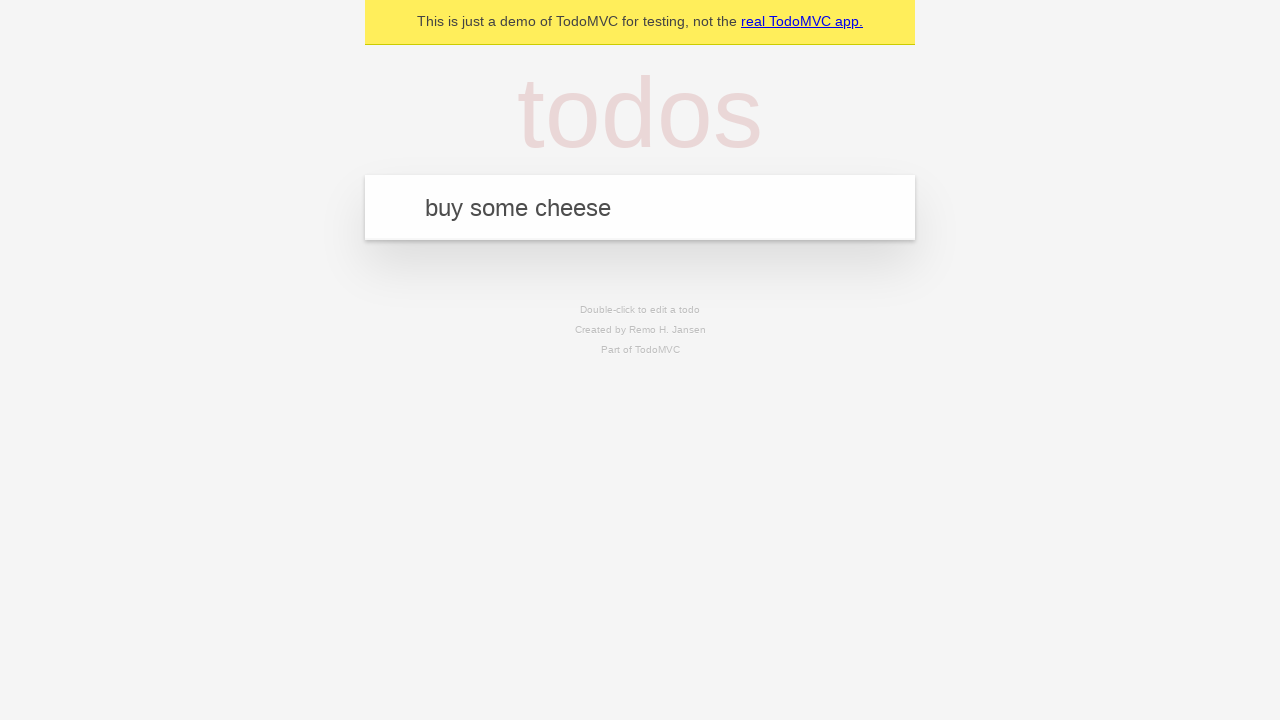

Pressed Enter to create first todo on internal:attr=[placeholder="What needs to be done?"i]
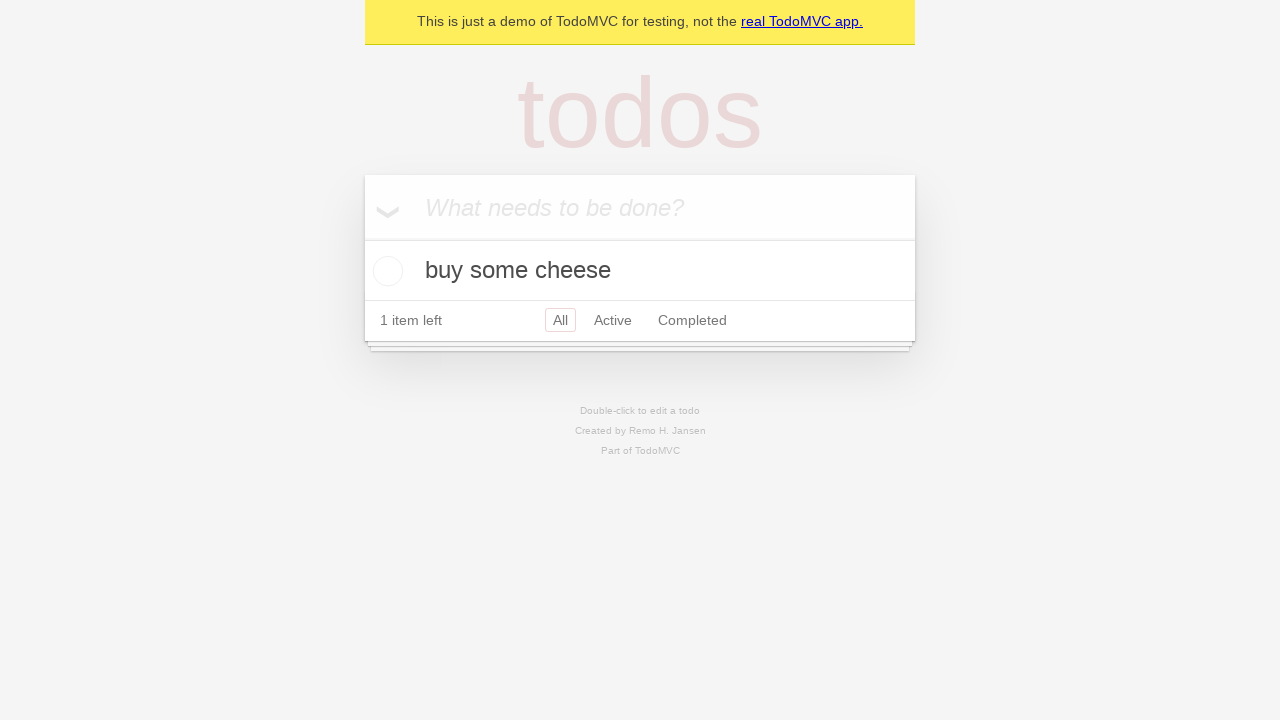

Filled todo input with 'feed the cat' on internal:attr=[placeholder="What needs to be done?"i]
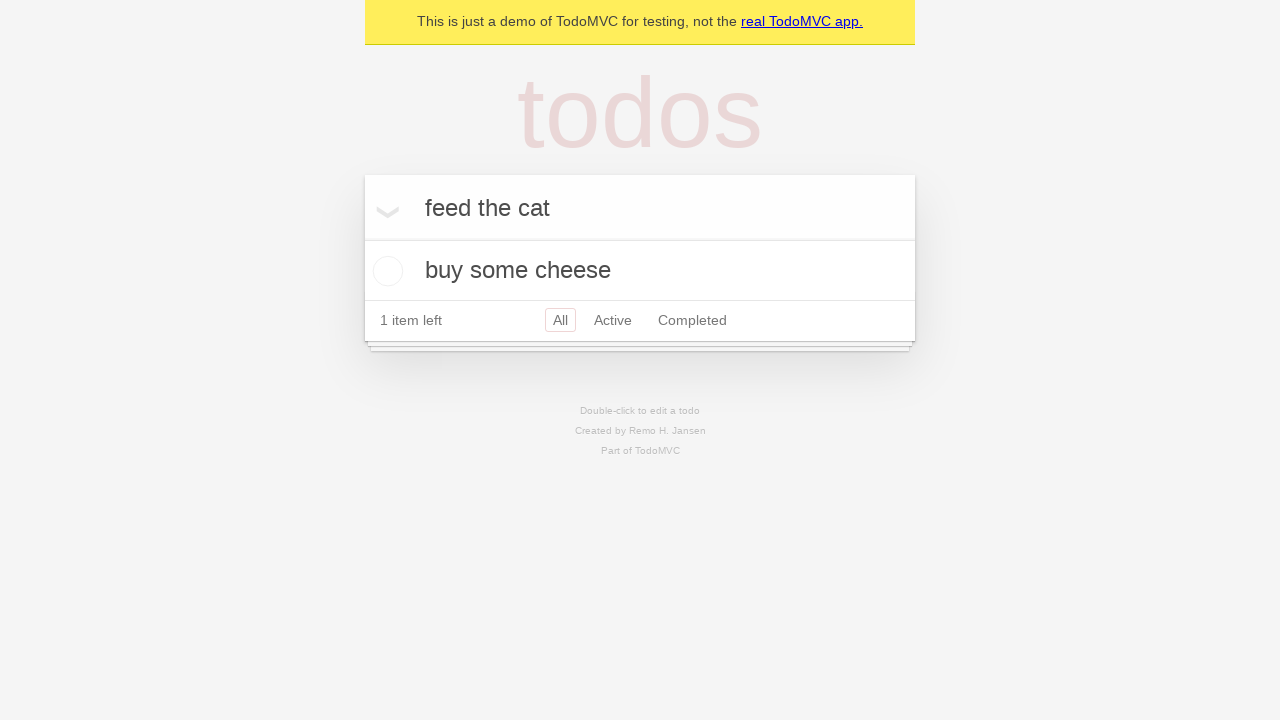

Pressed Enter to create second todo on internal:attr=[placeholder="What needs to be done?"i]
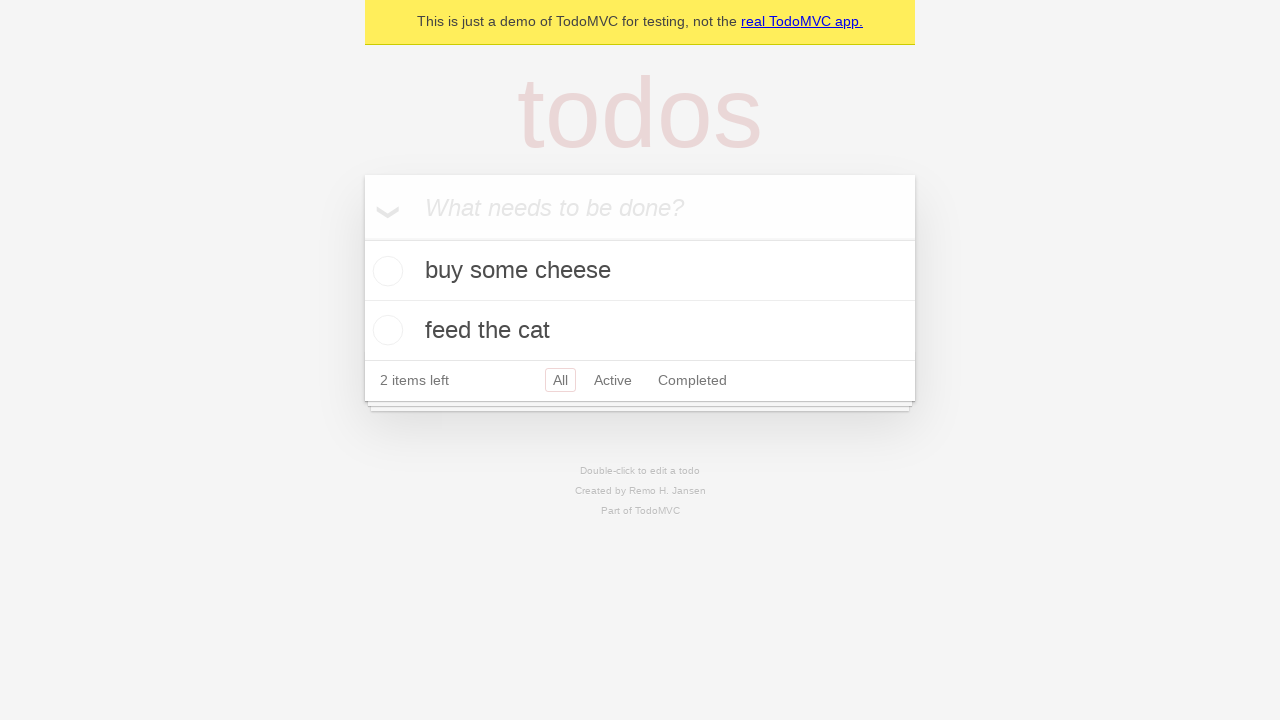

Filled todo input with 'book a doctors appointment' on internal:attr=[placeholder="What needs to be done?"i]
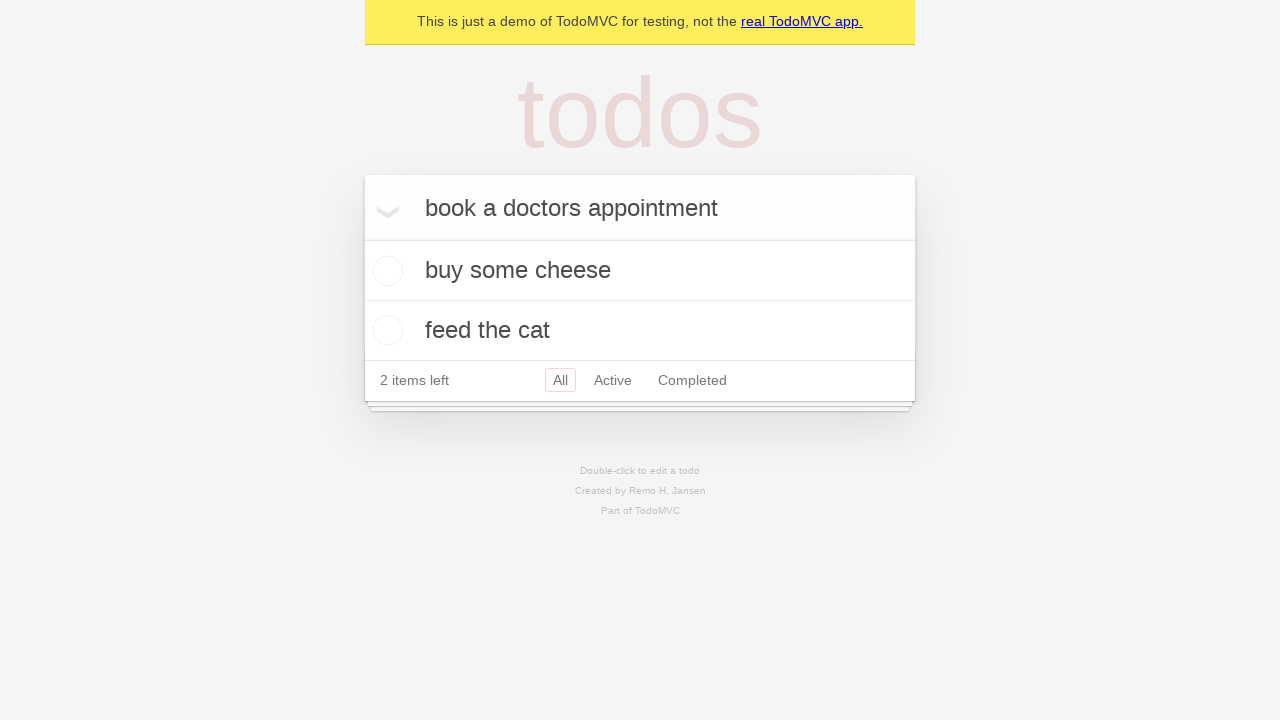

Pressed Enter to create third todo on internal:attr=[placeholder="What needs to be done?"i]
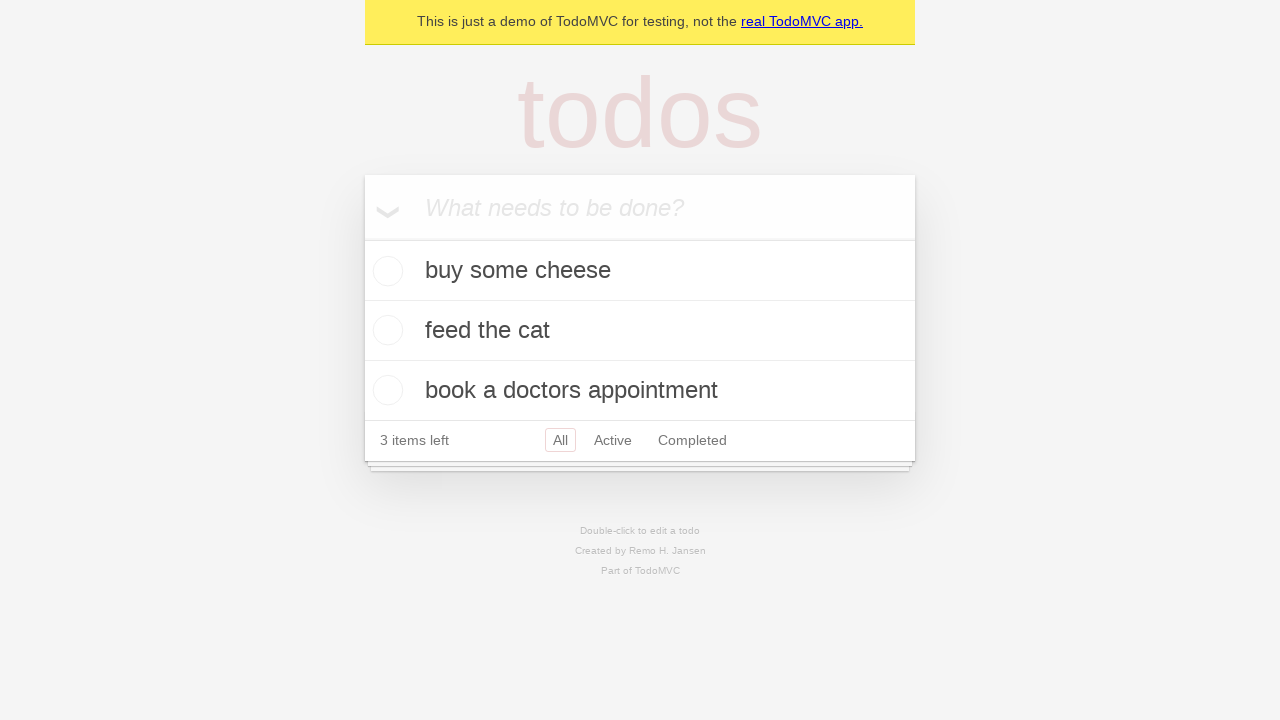

Selected second todo item for editing
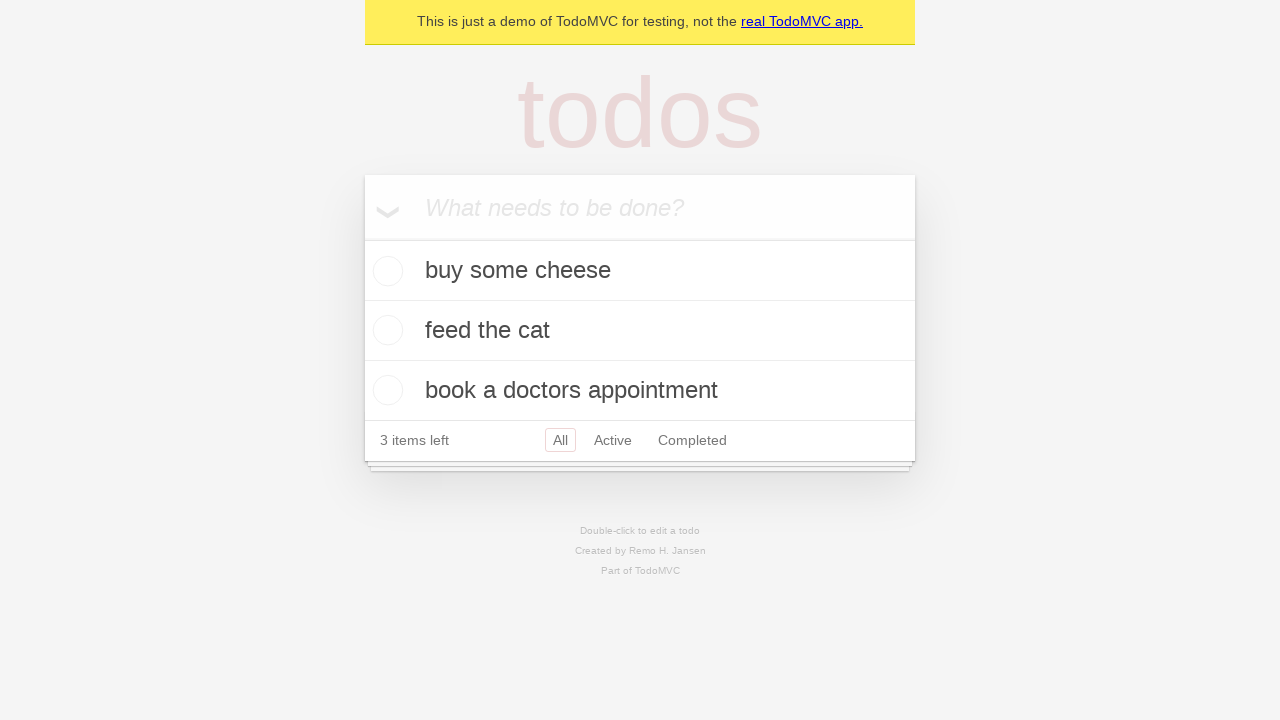

Double-clicked second todo to enter edit mode at (640, 331) on internal:testid=[data-testid="todo-item"s] >> nth=1
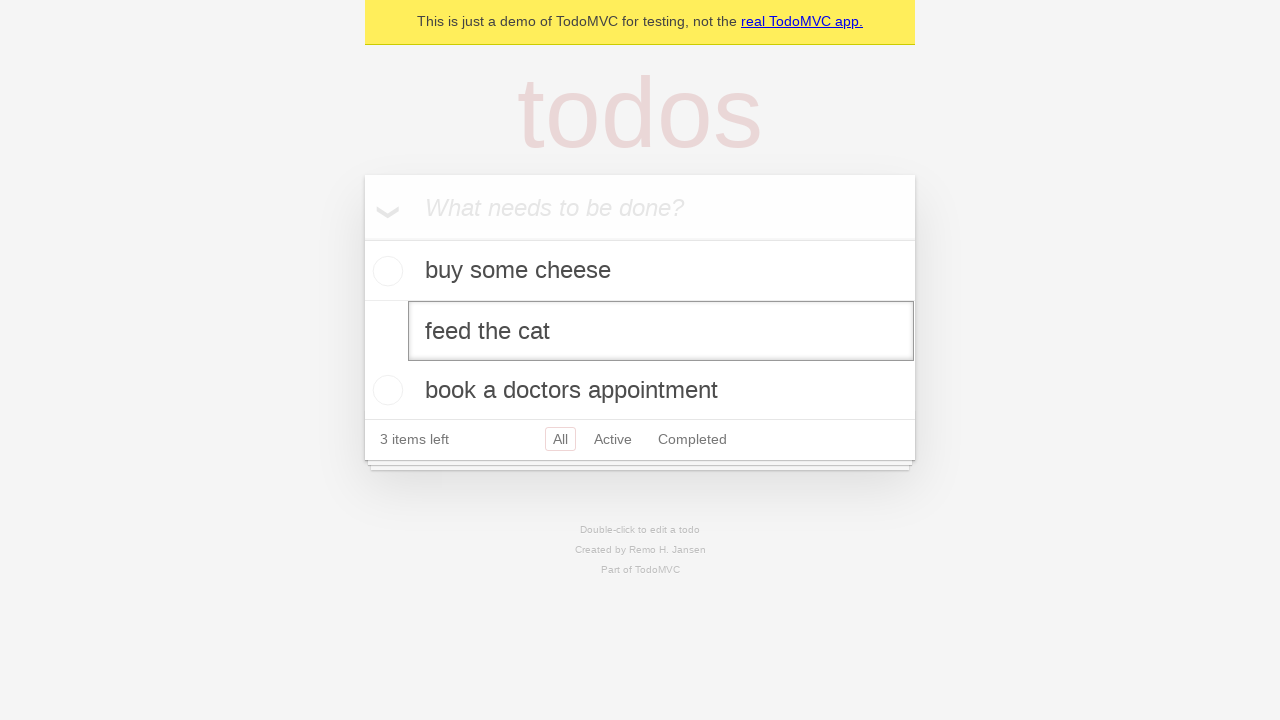

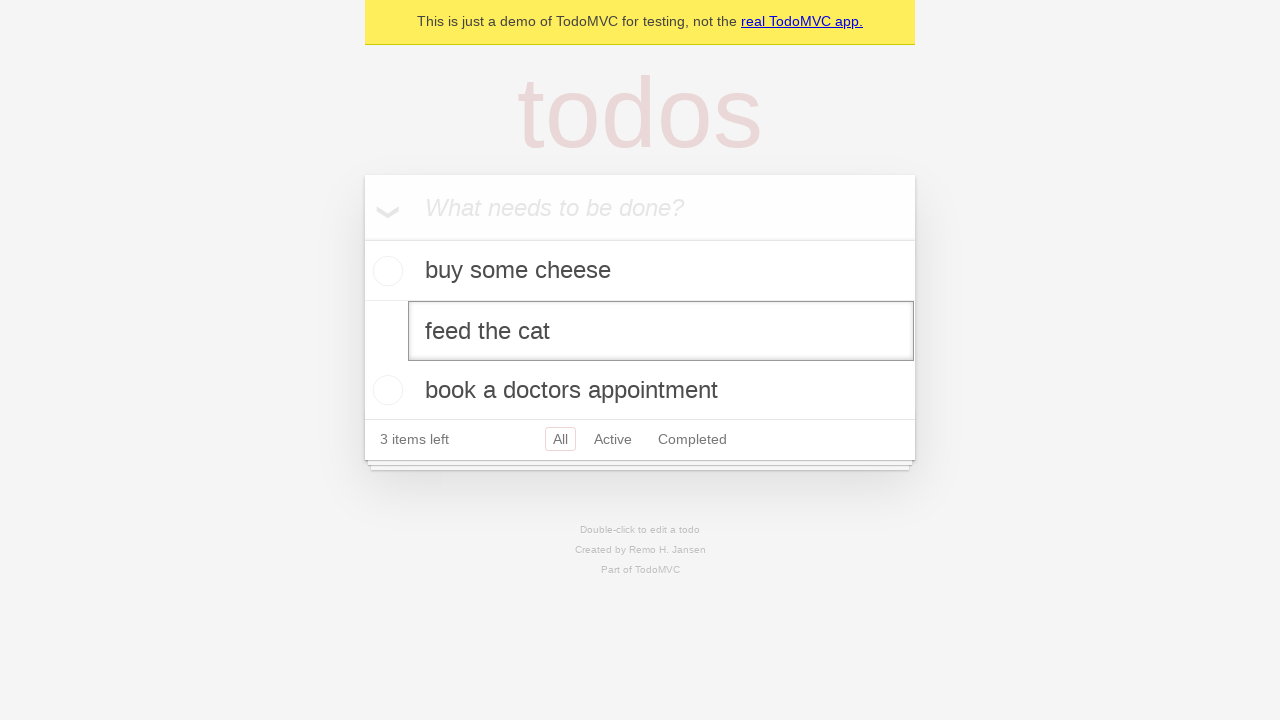